Tests navigation by clicking on the Playwright logo using alt text locator and verifying redirect to homepage

Starting URL: https://playwright.dev/docs/locators#locate-by-text

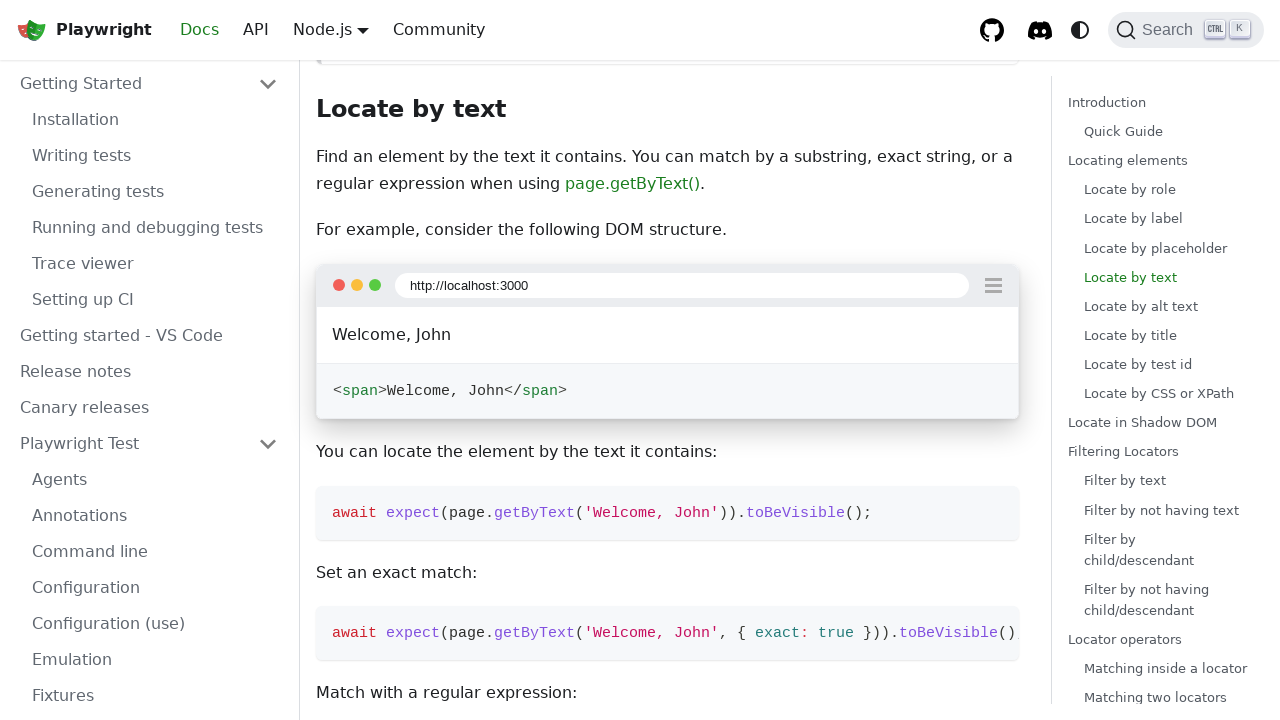

Located all elements with alt text 'Playwright logo'
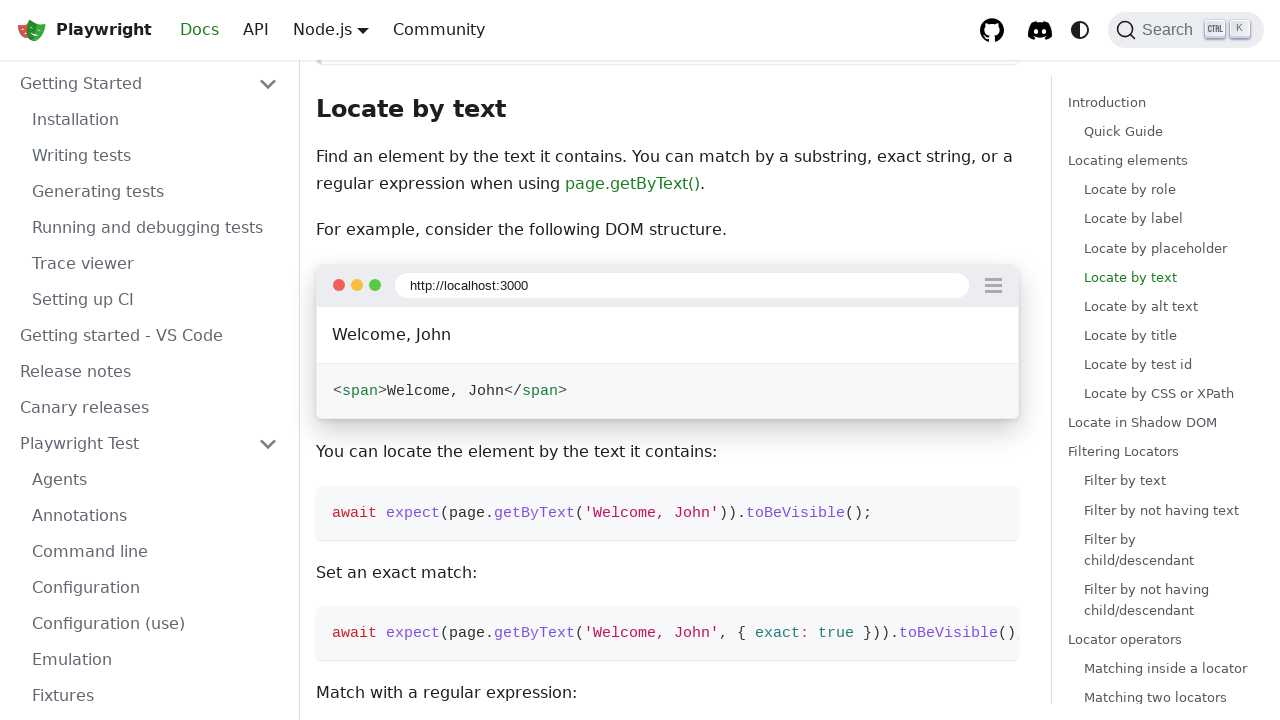

Clicked the first Playwright logo element at (32, 30) on internal:attr=[alt="Playwright logo"s] >> nth=0
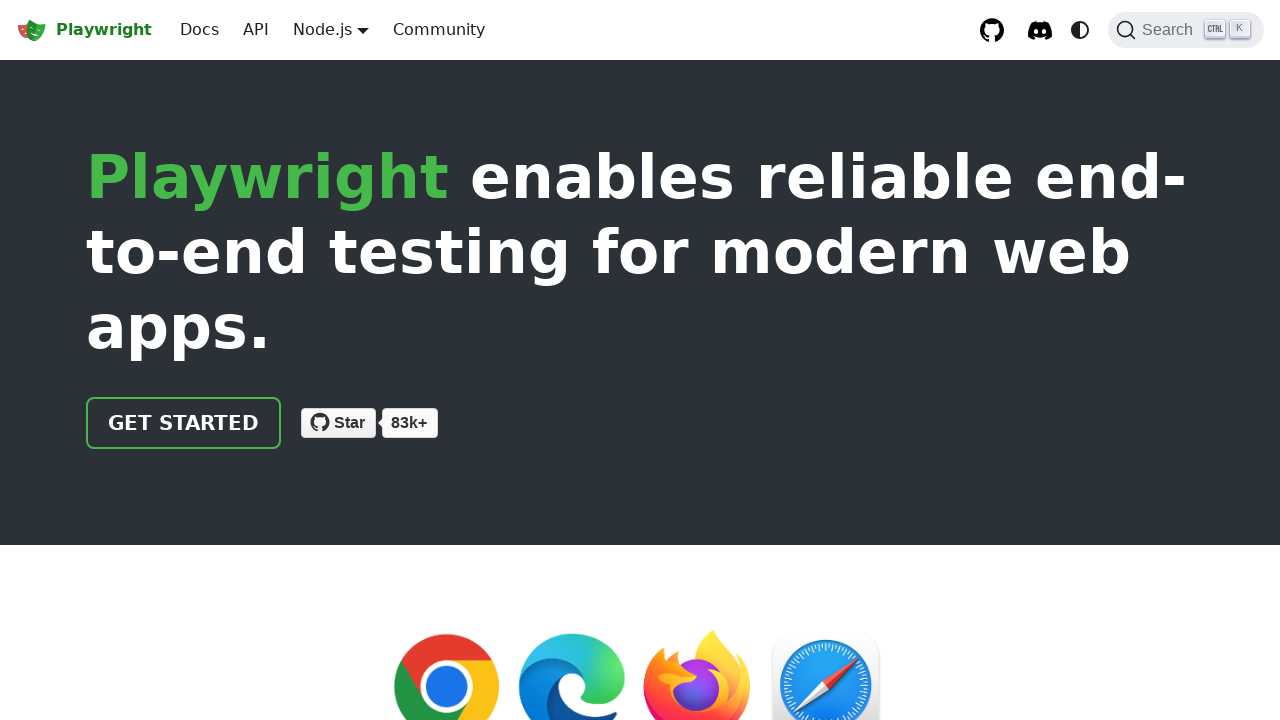

Navigation completed and verified redirect to homepage (https://playwright.dev/)
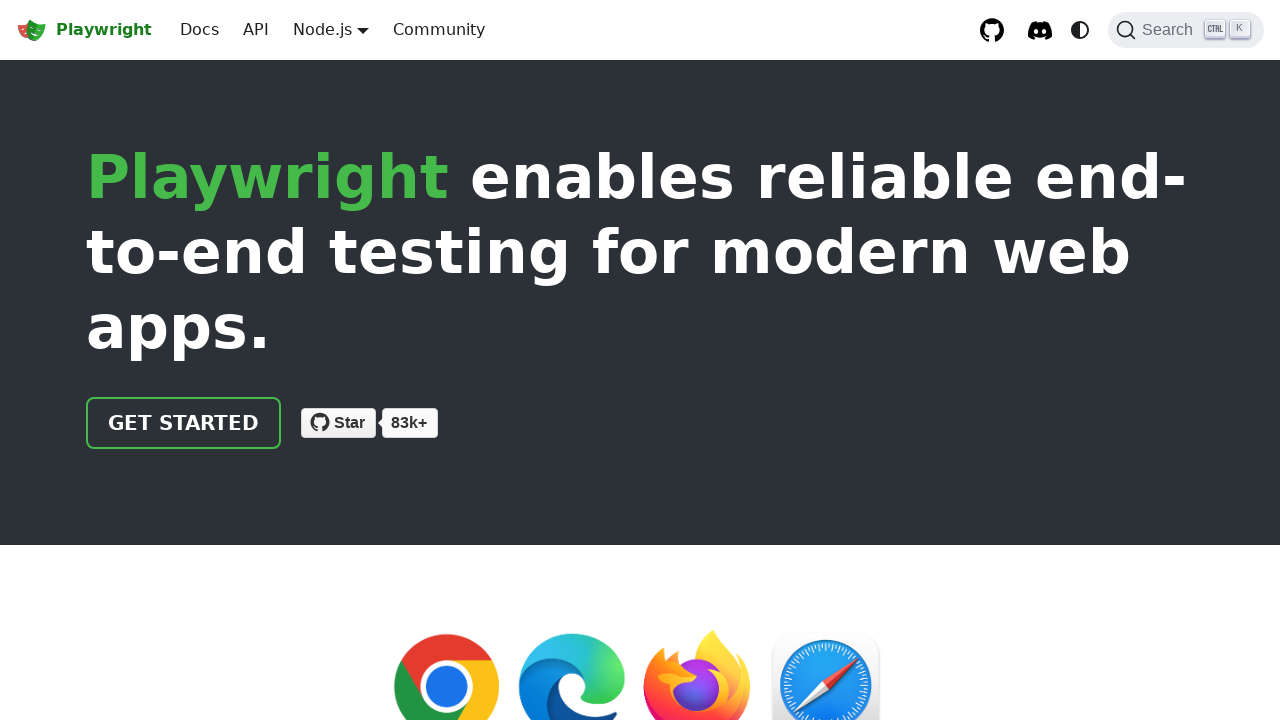

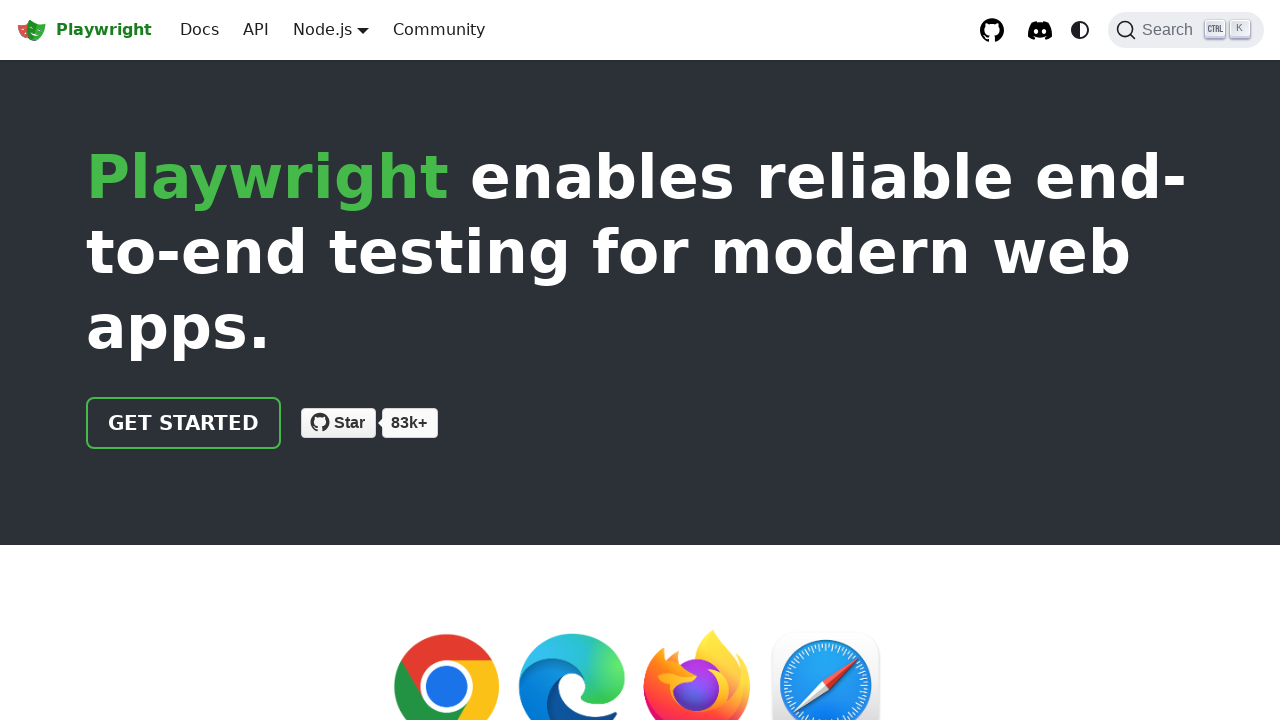